Tests dynamic controls by removing a checkbox element and enabling/disabling an input field through button interactions

Starting URL: https://the-internet.herokuapp.com/dynamic_controls

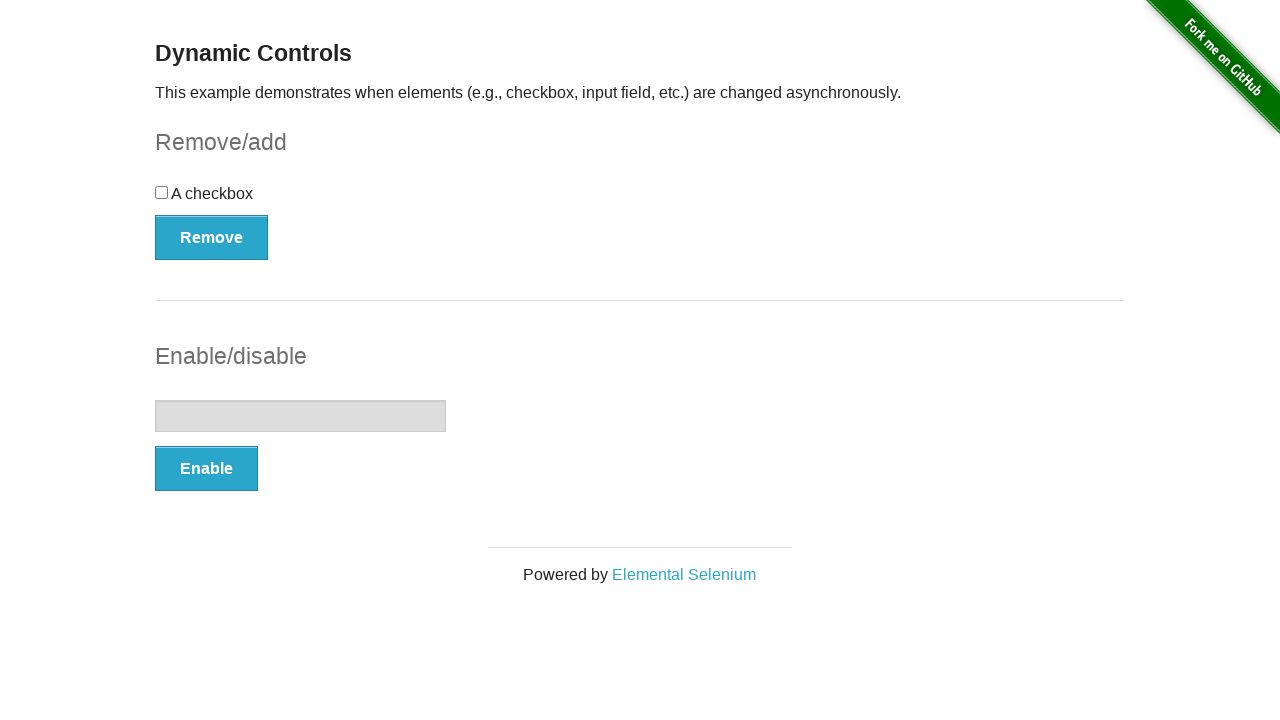

Clicked button to remove checkbox element at (212, 237) on button[autocomplete='off']
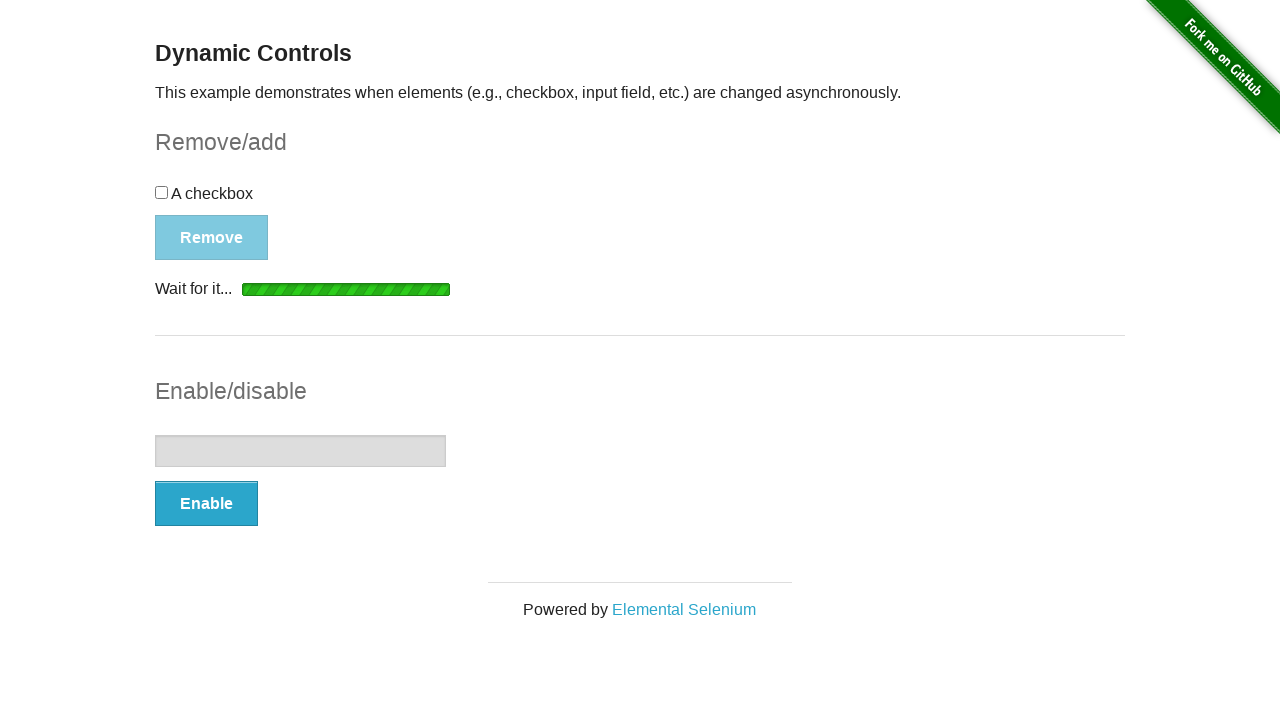

Waited for removal message to appear
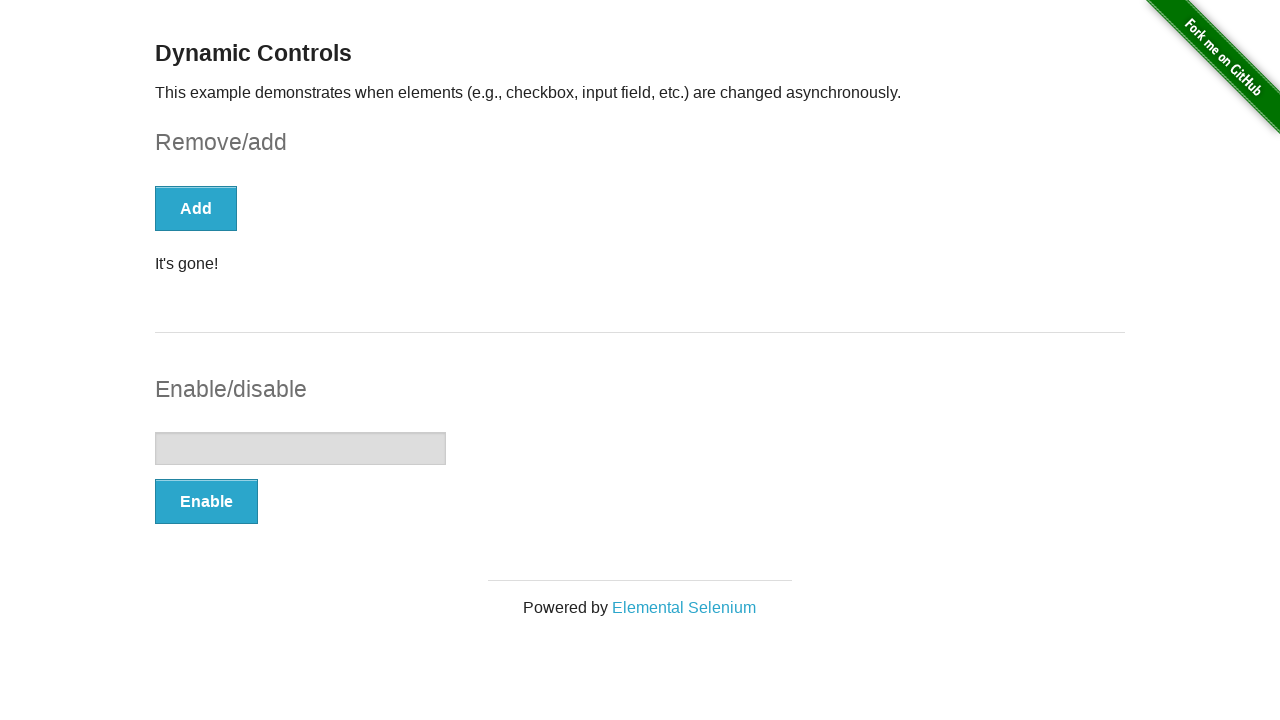

Verified checkbox element is hidden/removed
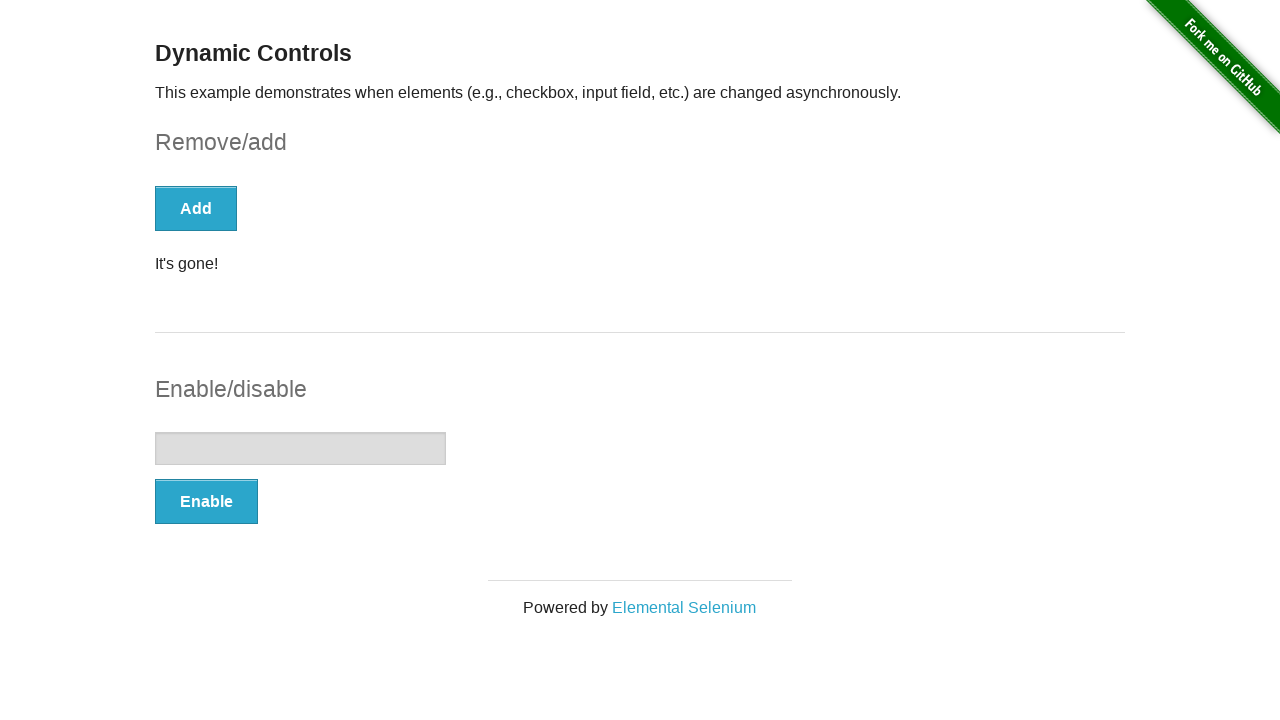

Located input field element
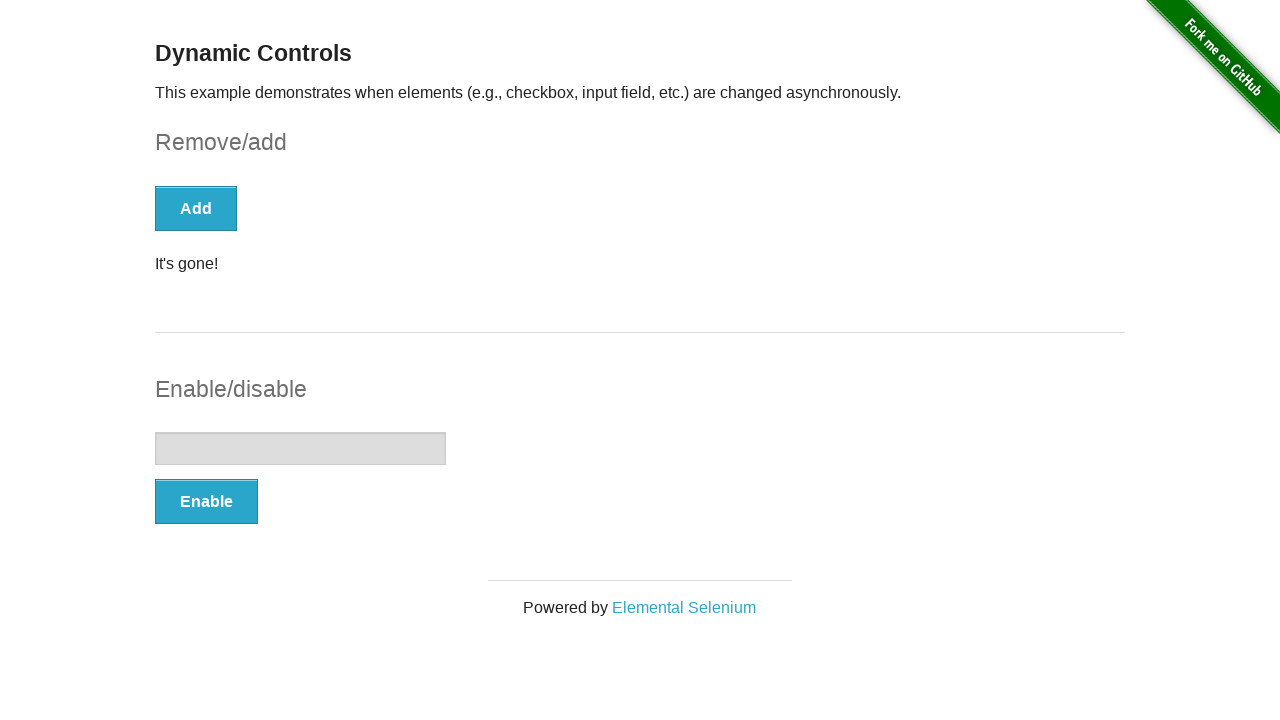

Verified input field is initially disabled
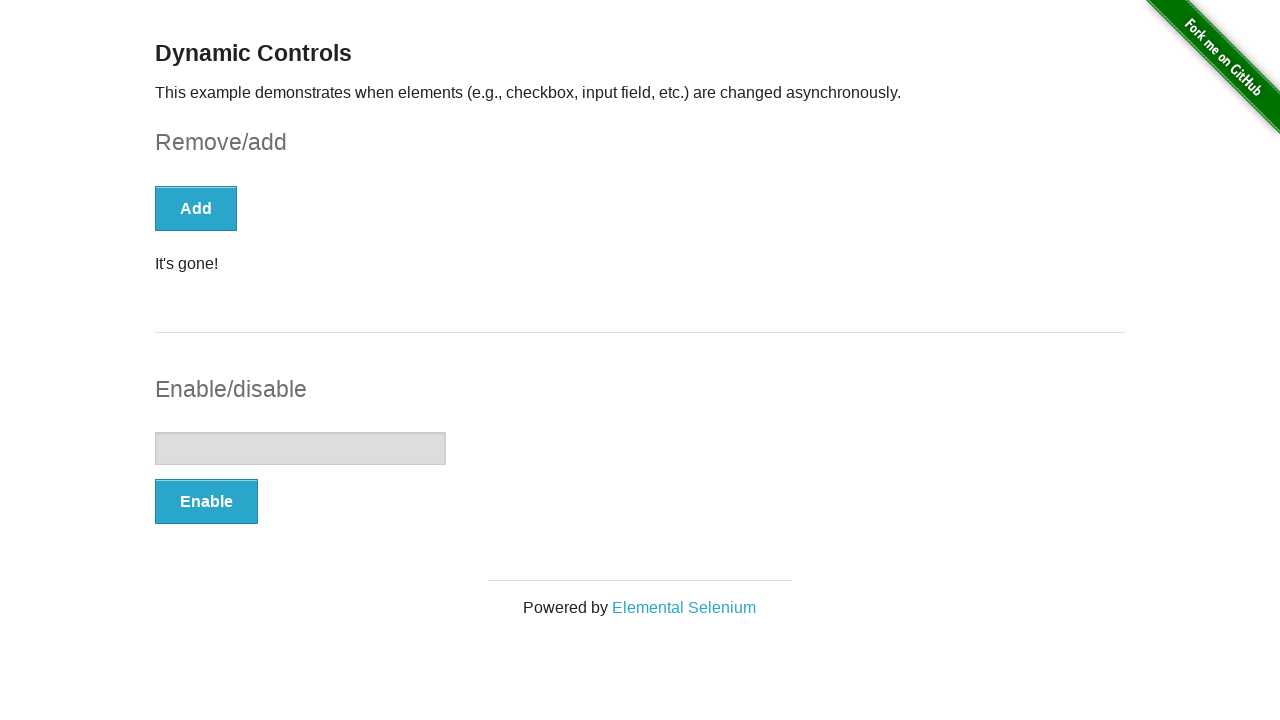

Clicked button to enable input field at (206, 501) on button[onclick='swapInput()']
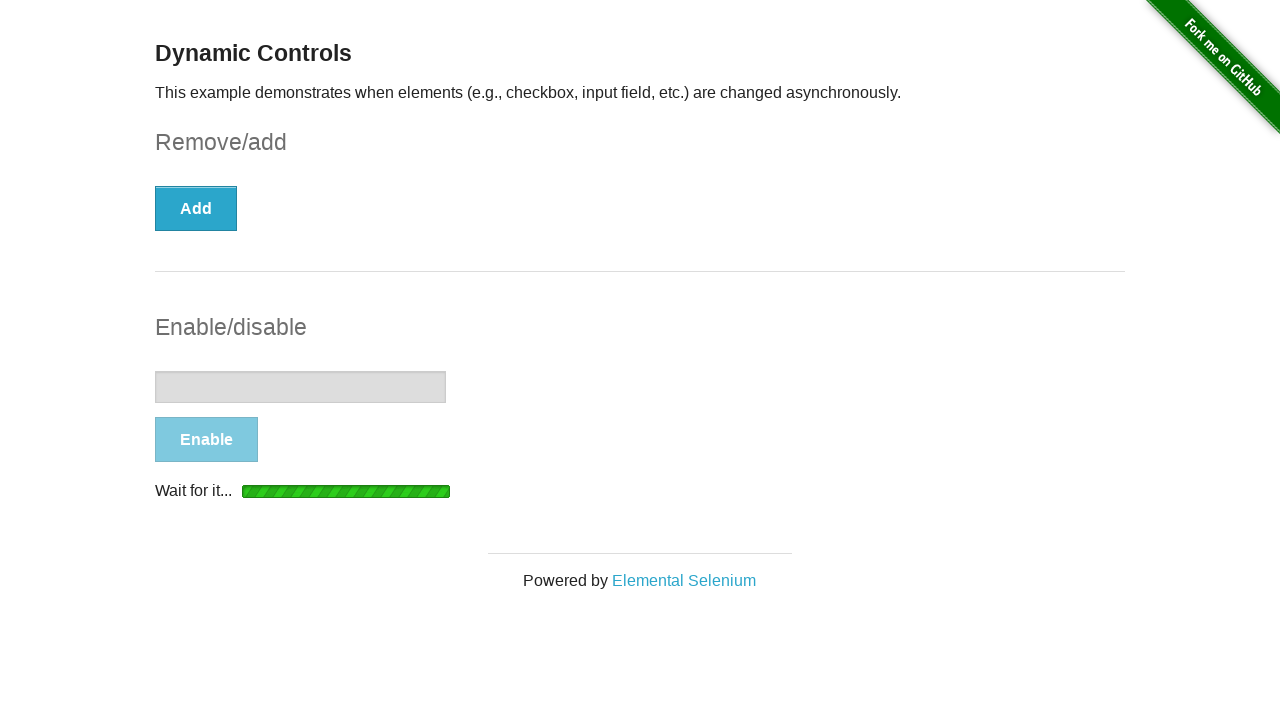

Waited for enable message to appear
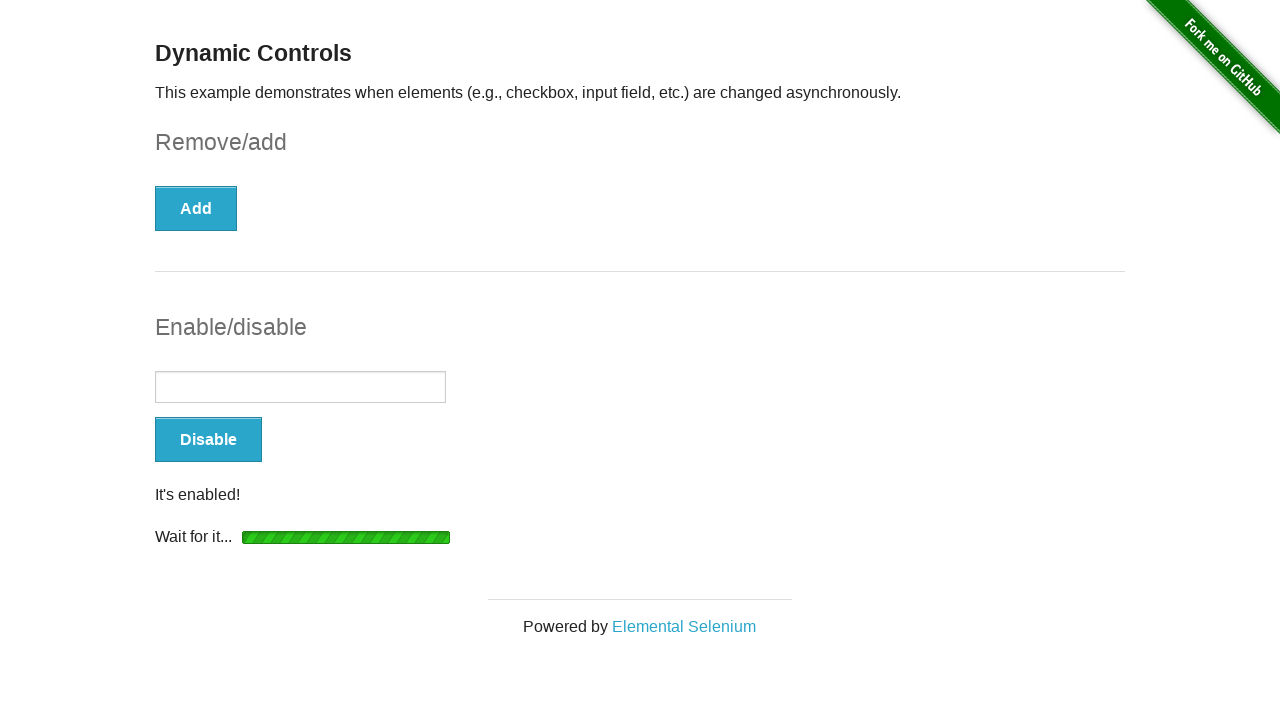

Verified input field is now enabled
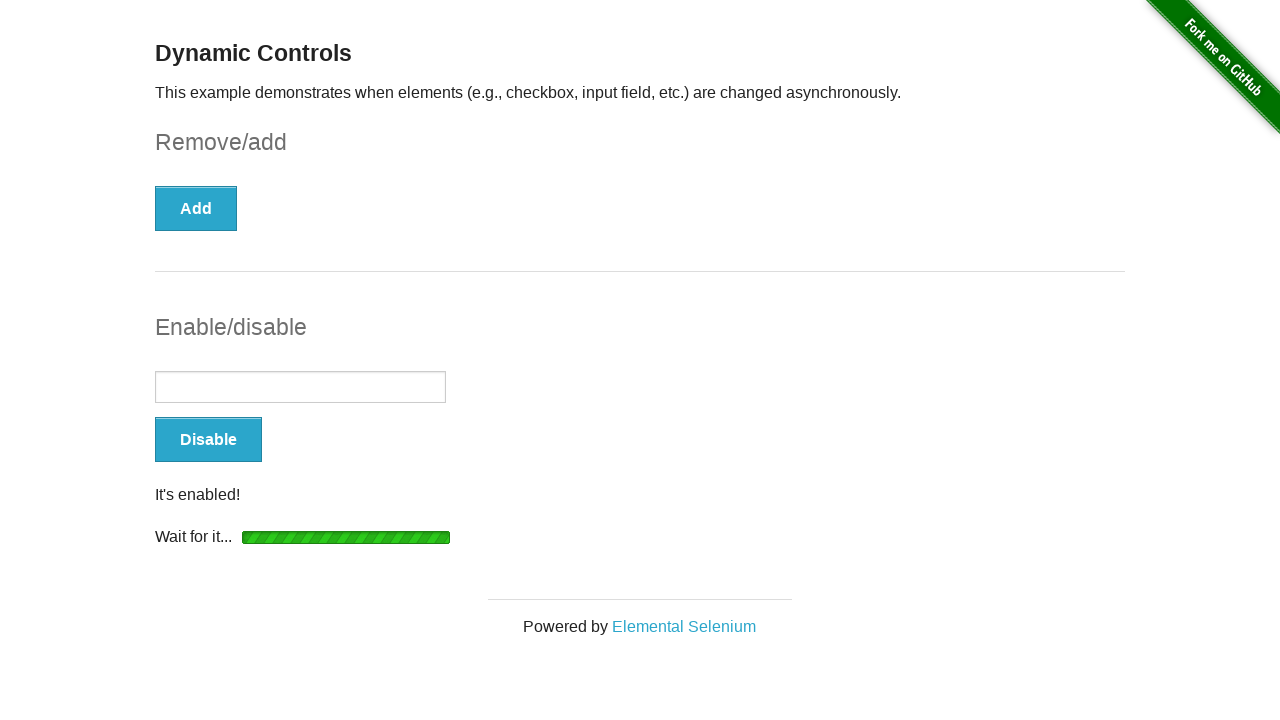

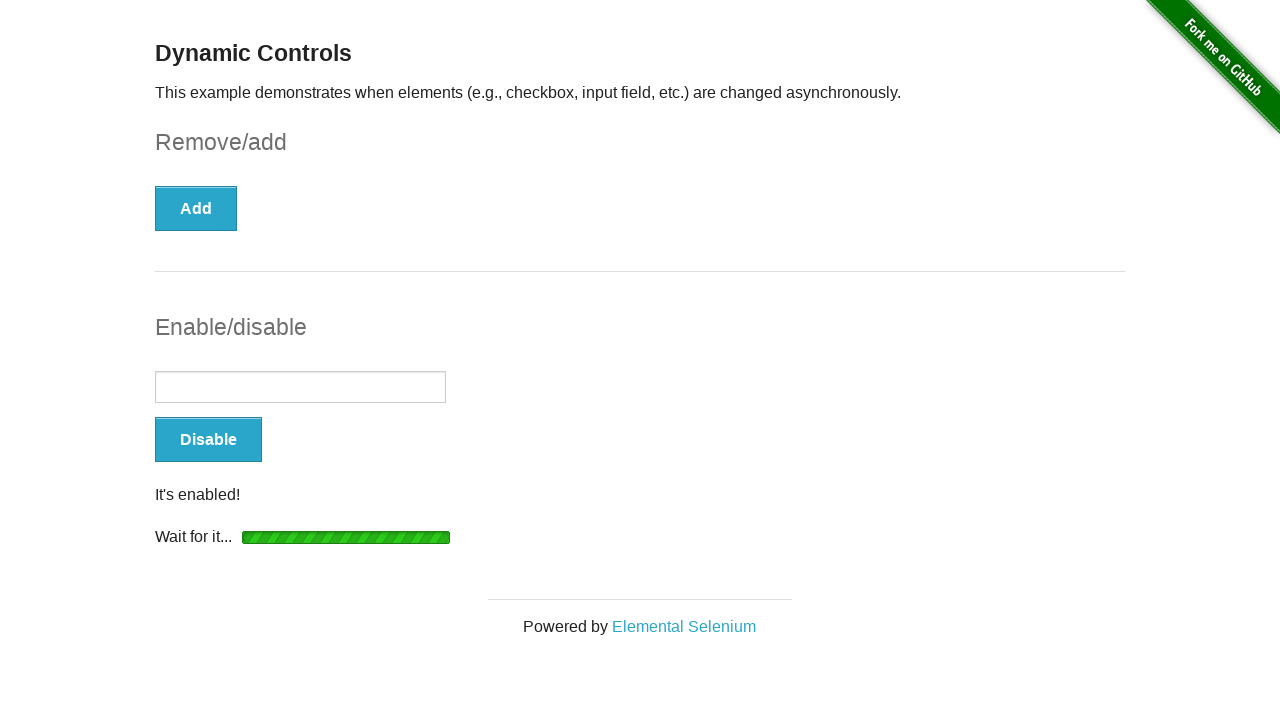